Tests a verification button by clicking it and checking for a success message in the resulting element

Starting URL: http://suninjuly.github.io/wait1.html

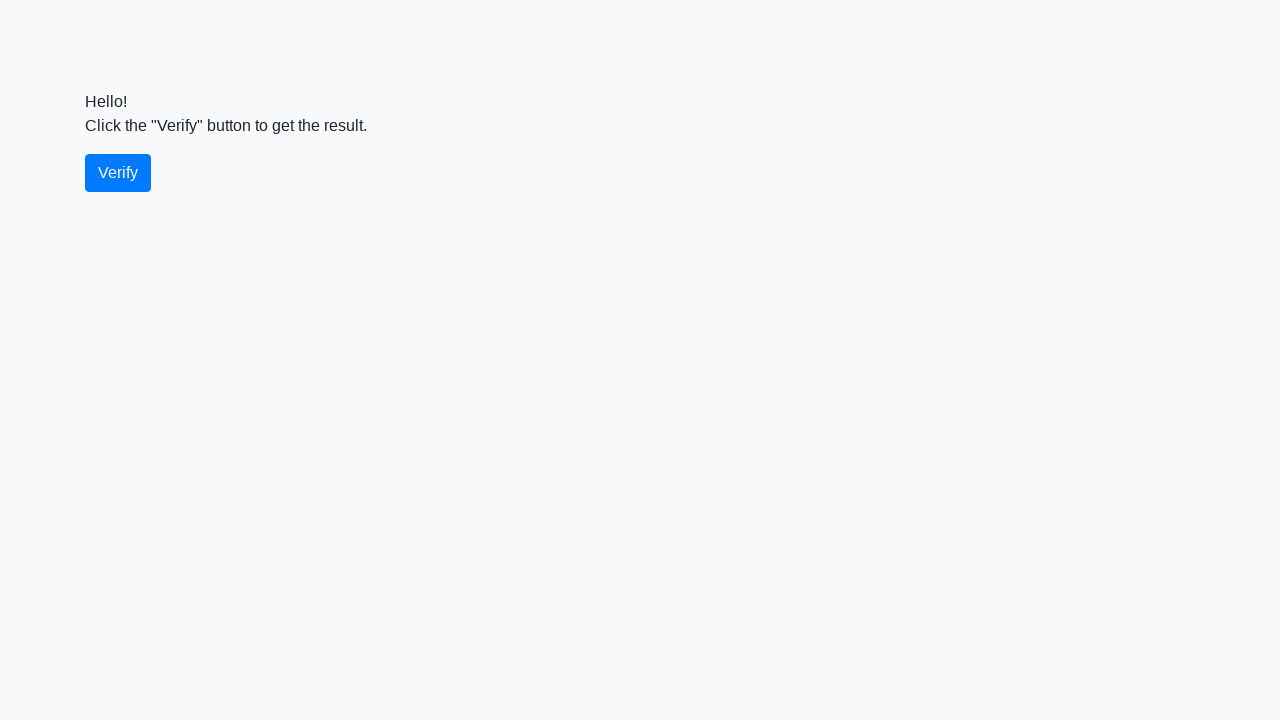

Navigated to verification test page
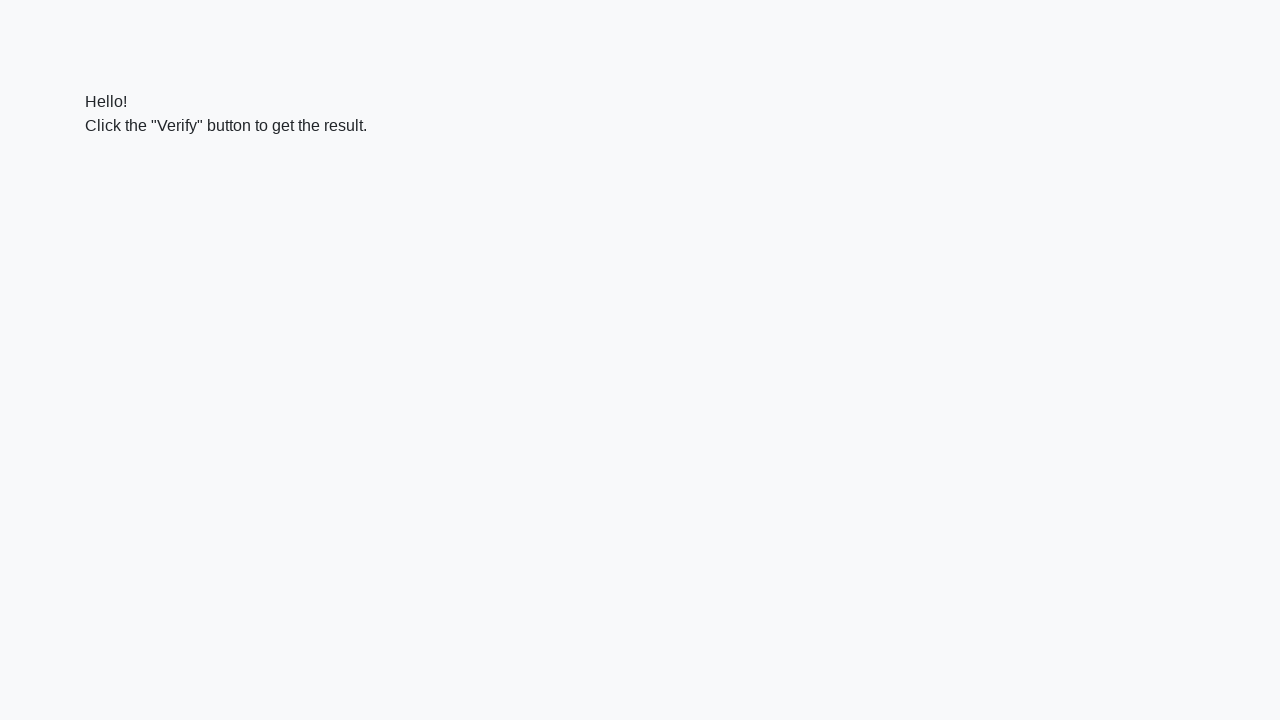

Clicked the verify button at (118, 173) on #verify
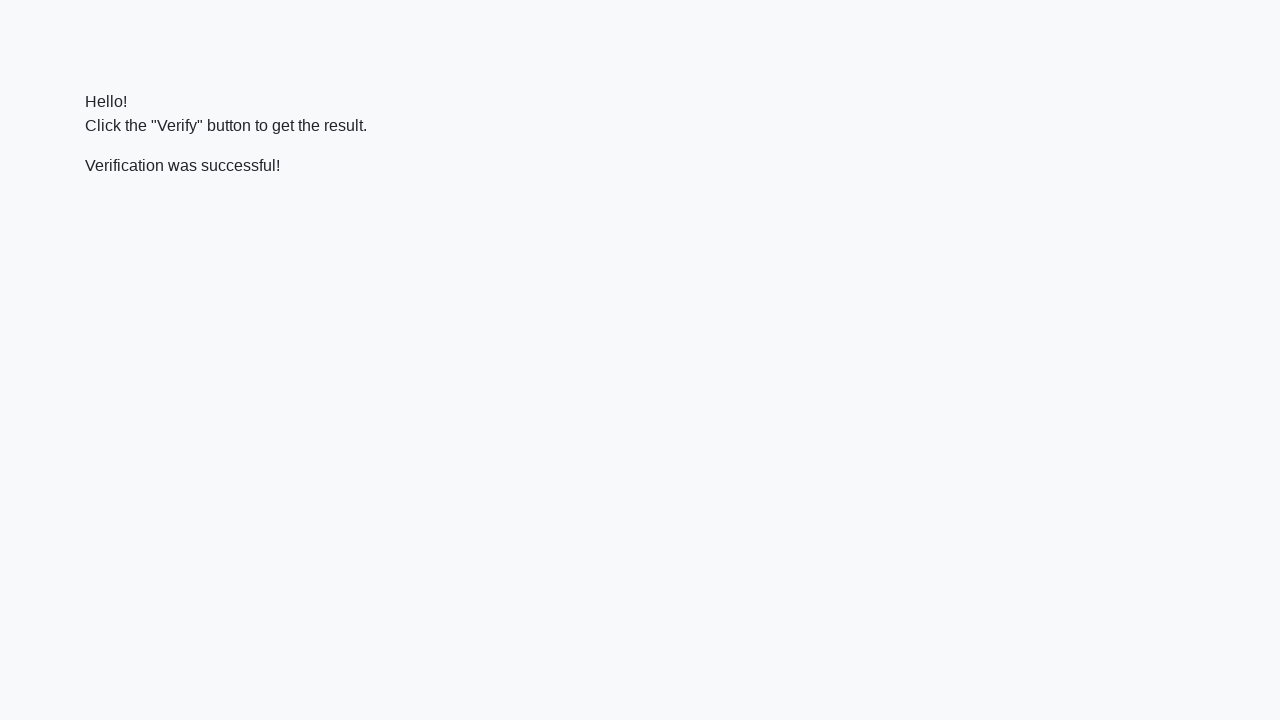

Success message element appeared
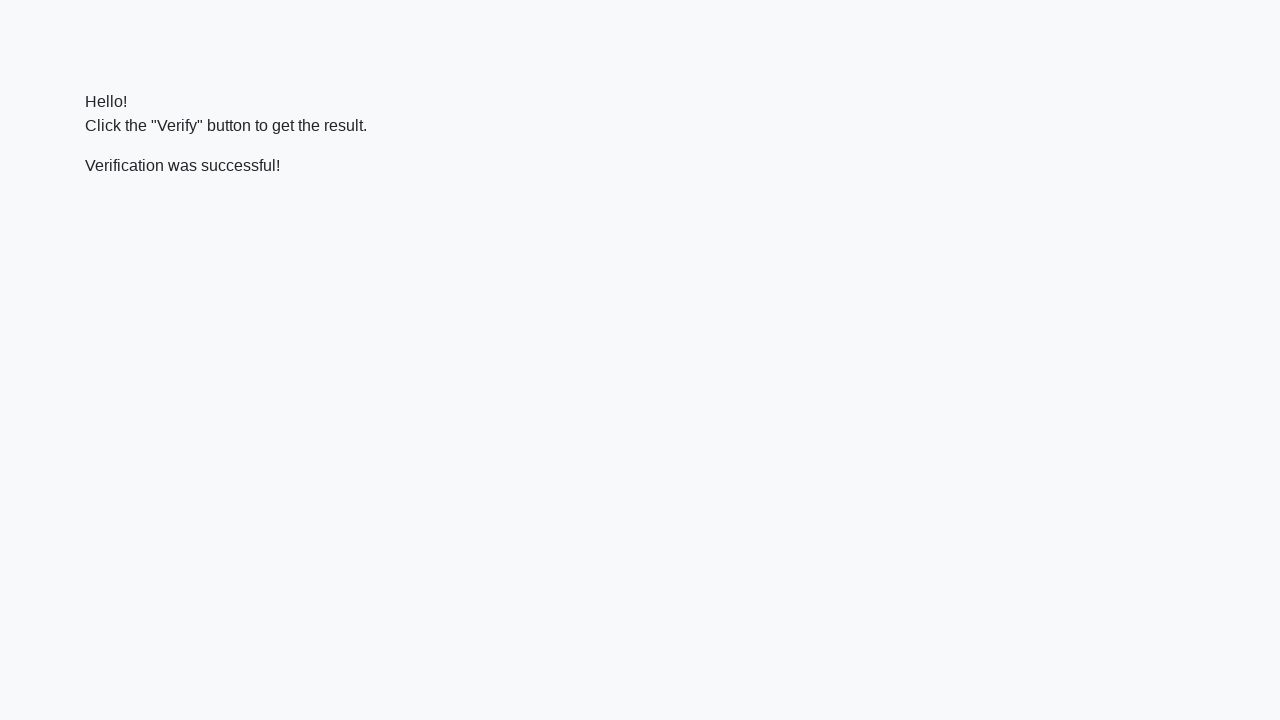

Verified success message contains 'successful' text
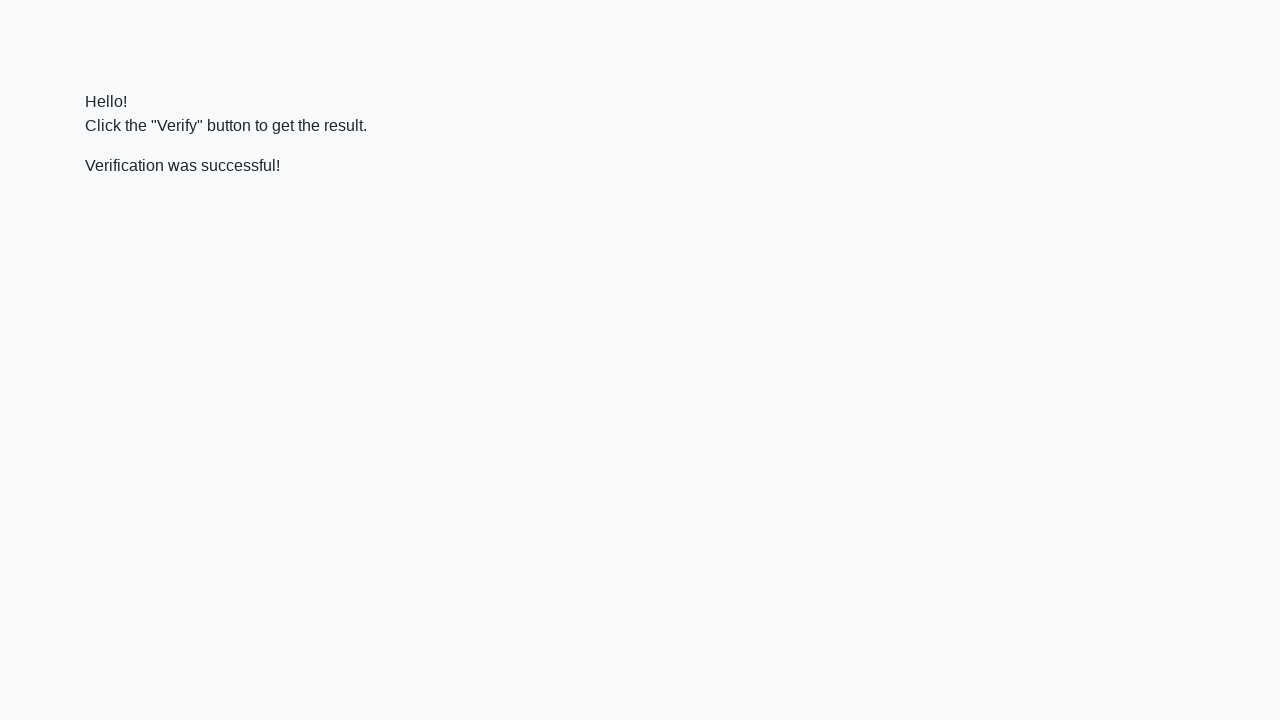

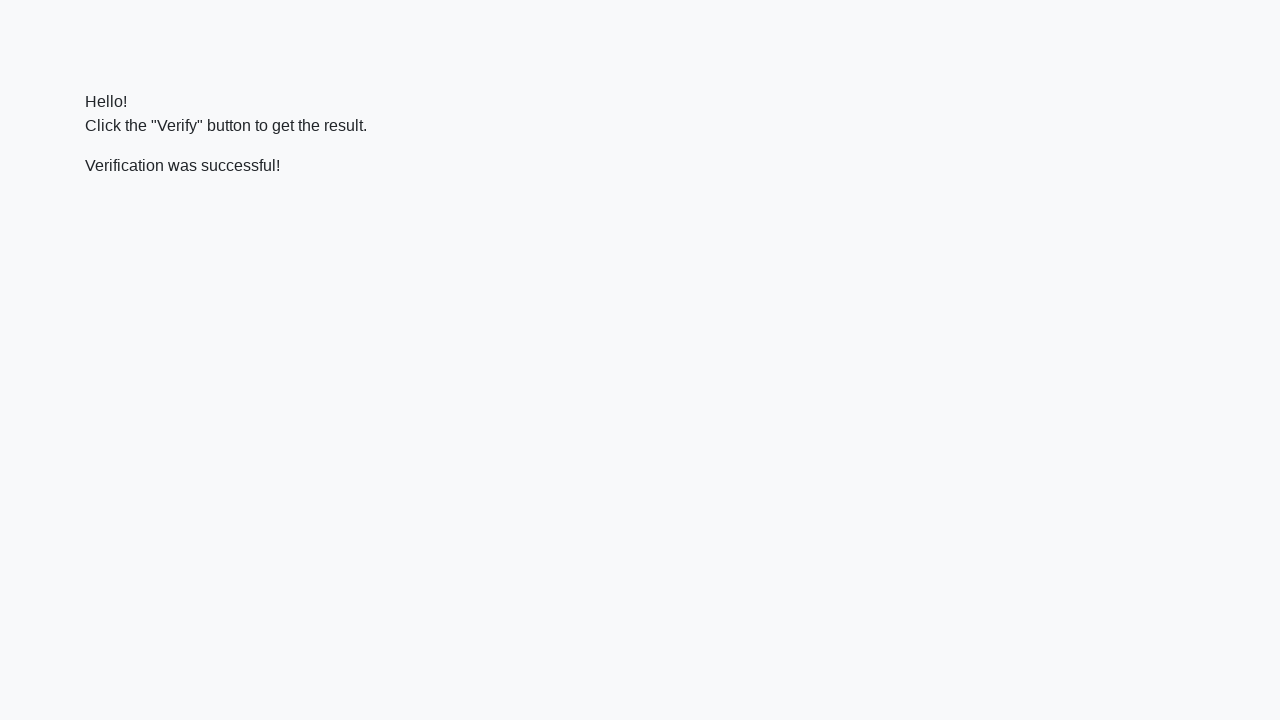